Tests the add/remove elements functionality by clicking "Add Element" button, verifying a "Delete" button appears, clicking the delete button, and verifying it disappears from the page.

Starting URL: https://practice.cydeo.com/add_remove_elements/

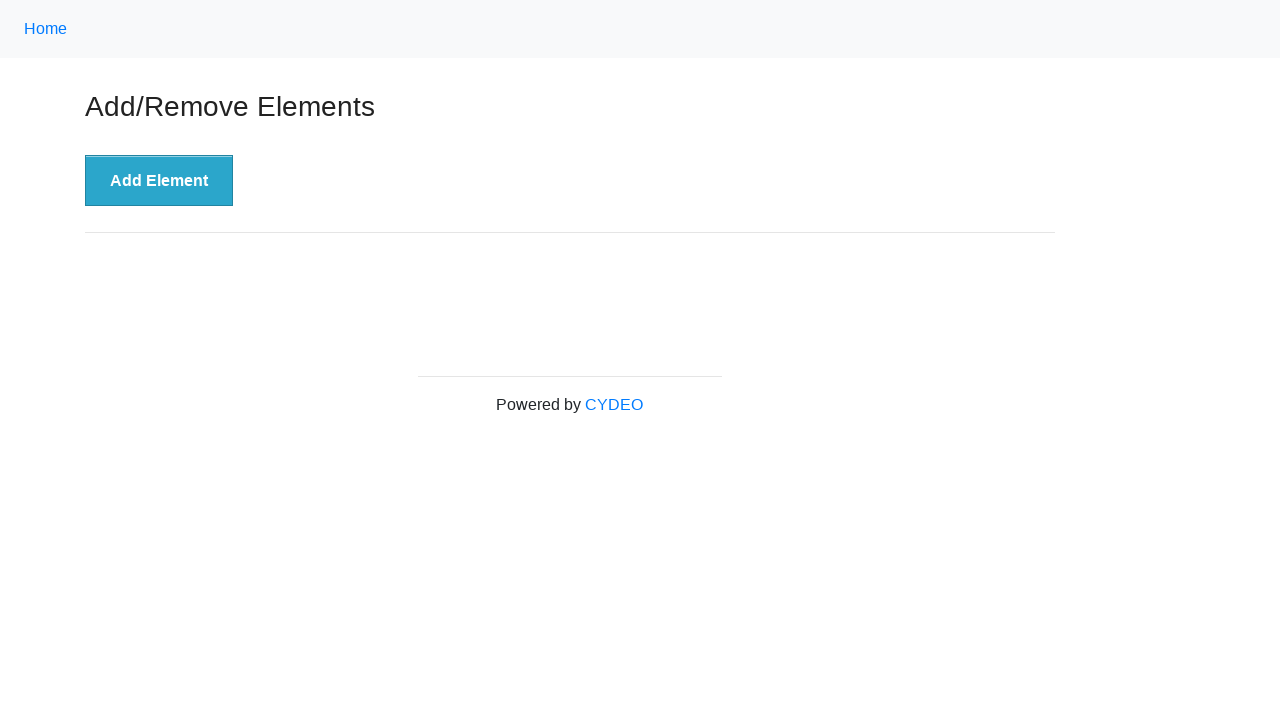

Clicked 'Add Element' button at (159, 181) on xpath=//button[.='Add Element']
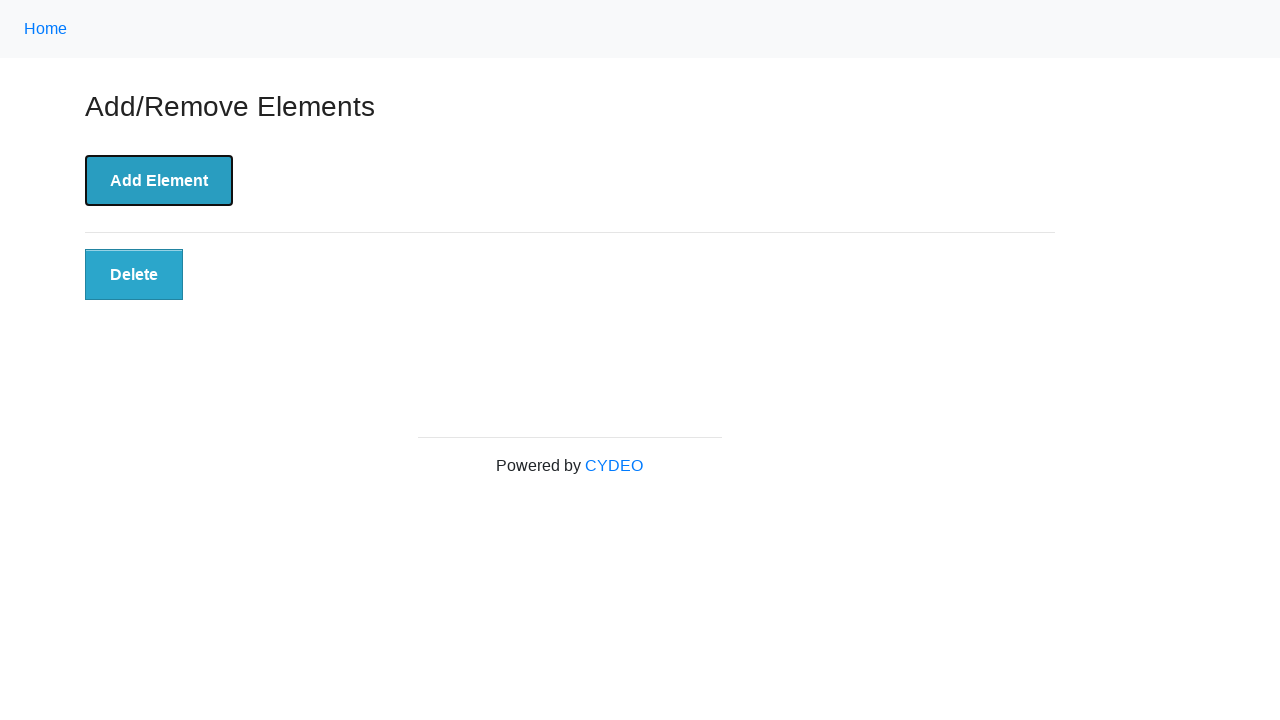

Delete button appeared on the page
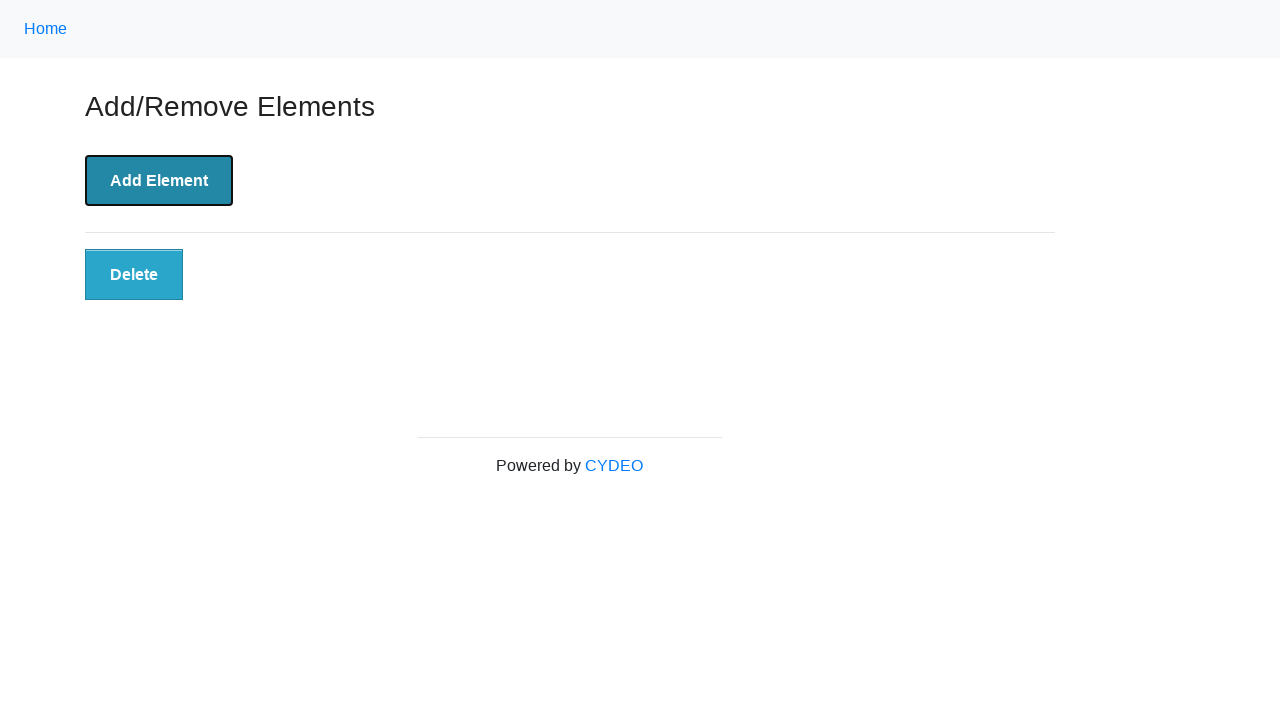

Clicked the Delete button at (134, 275) on xpath=//button[@class='added-manually']
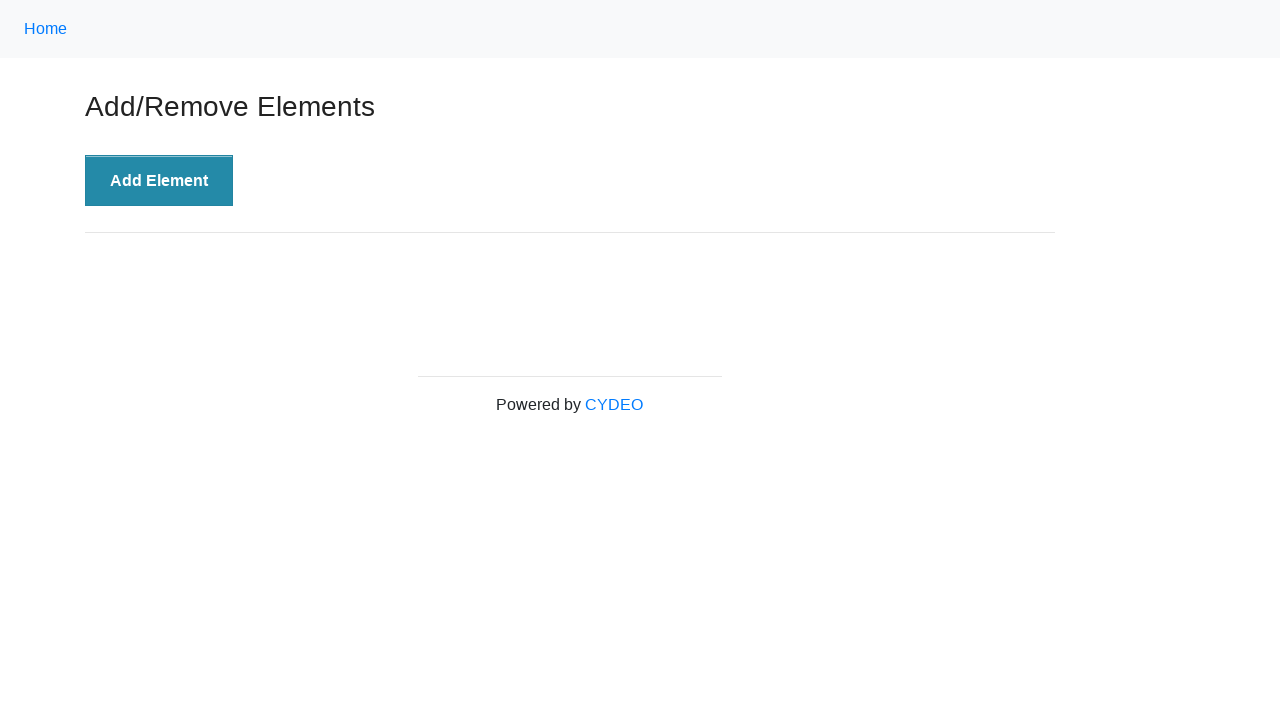

Delete button disappeared from the page
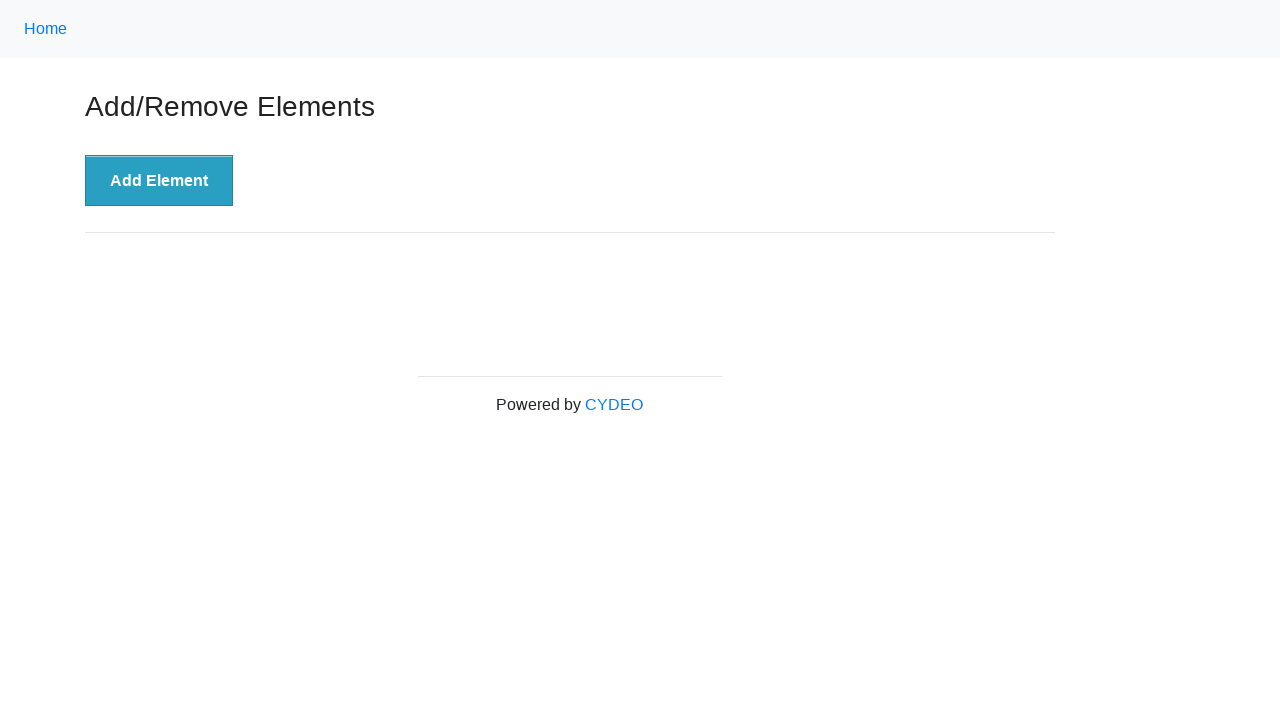

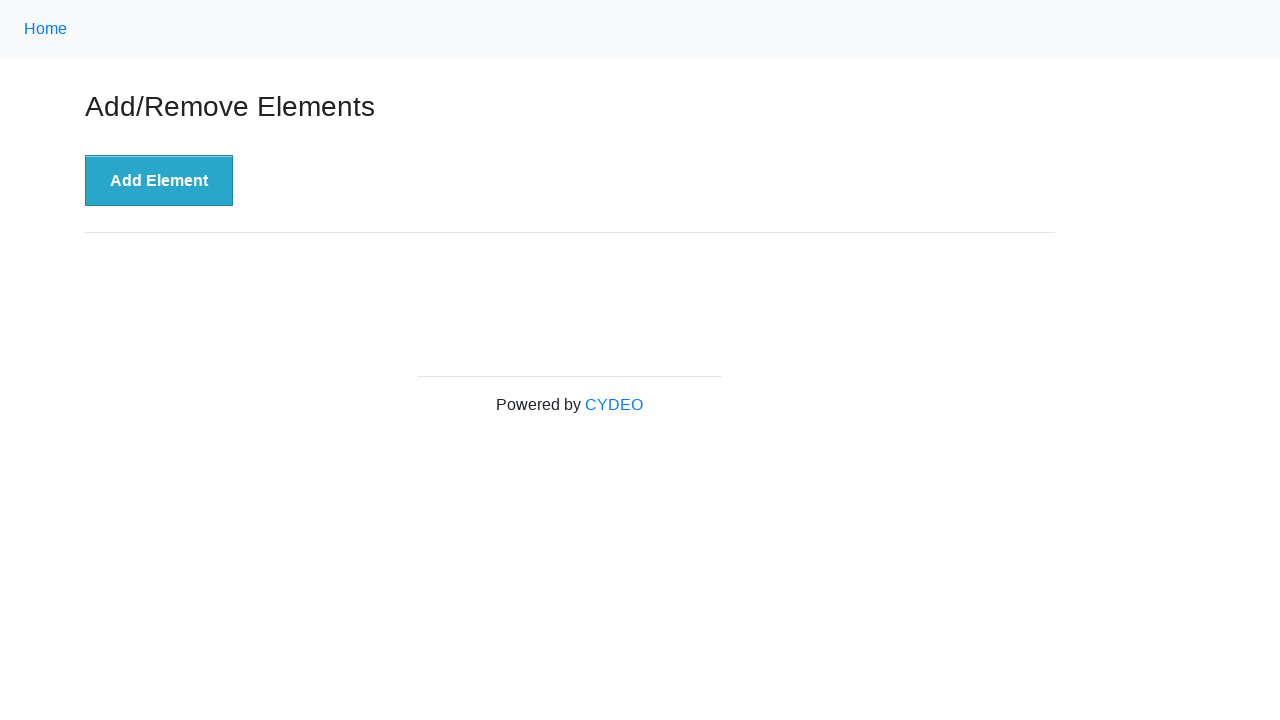